Tests dynamic table functionality by inputting JSON data, refreshing the table, and verifying the table displays the data correctly

Starting URL: https://testpages.herokuapp.com/styled/tag/dynamic-table.html

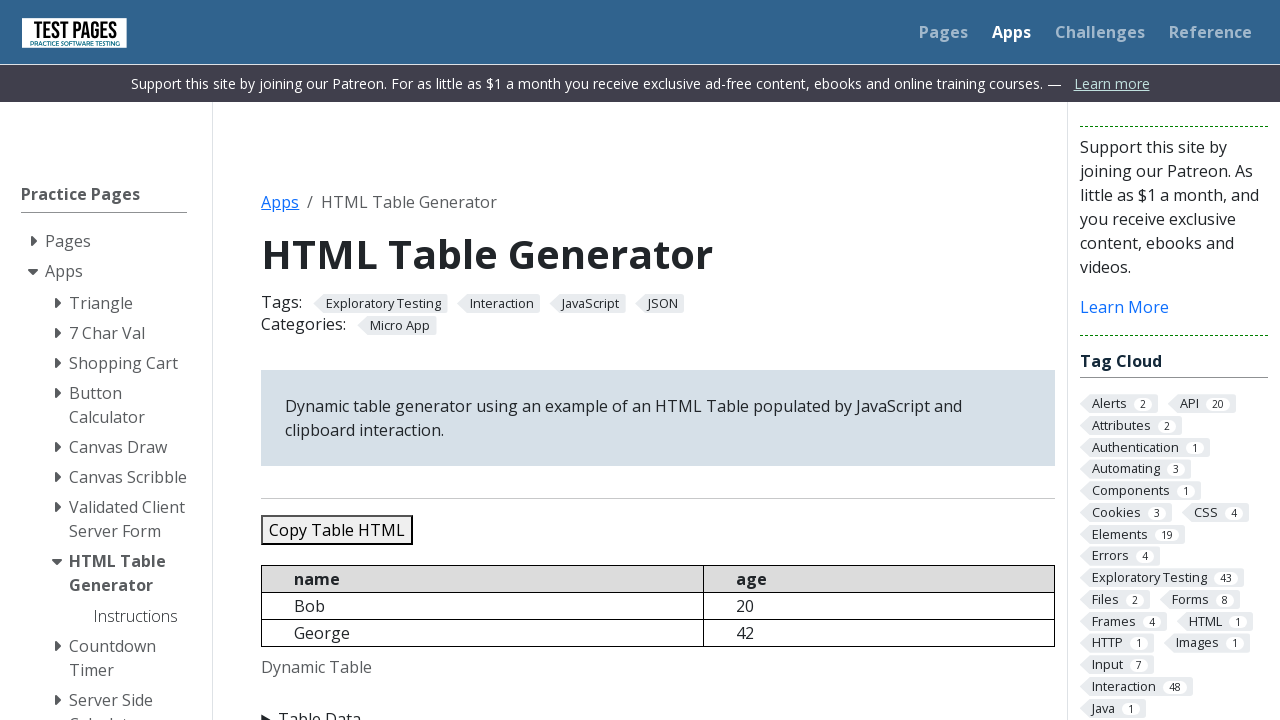

Clicked on Table Data summary to expand the section at (658, 708) on xpath=//summary[contains(text(),'Table Data')]
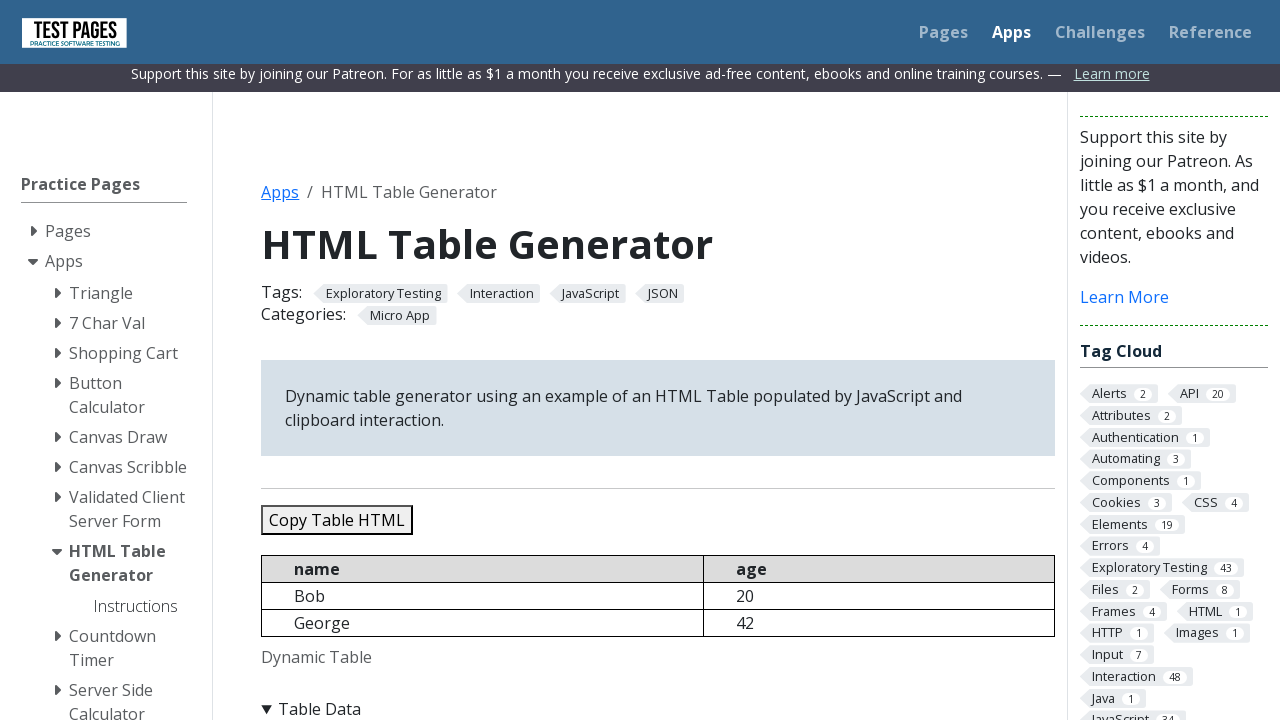

Cleared the JSON data text area on #jsondata
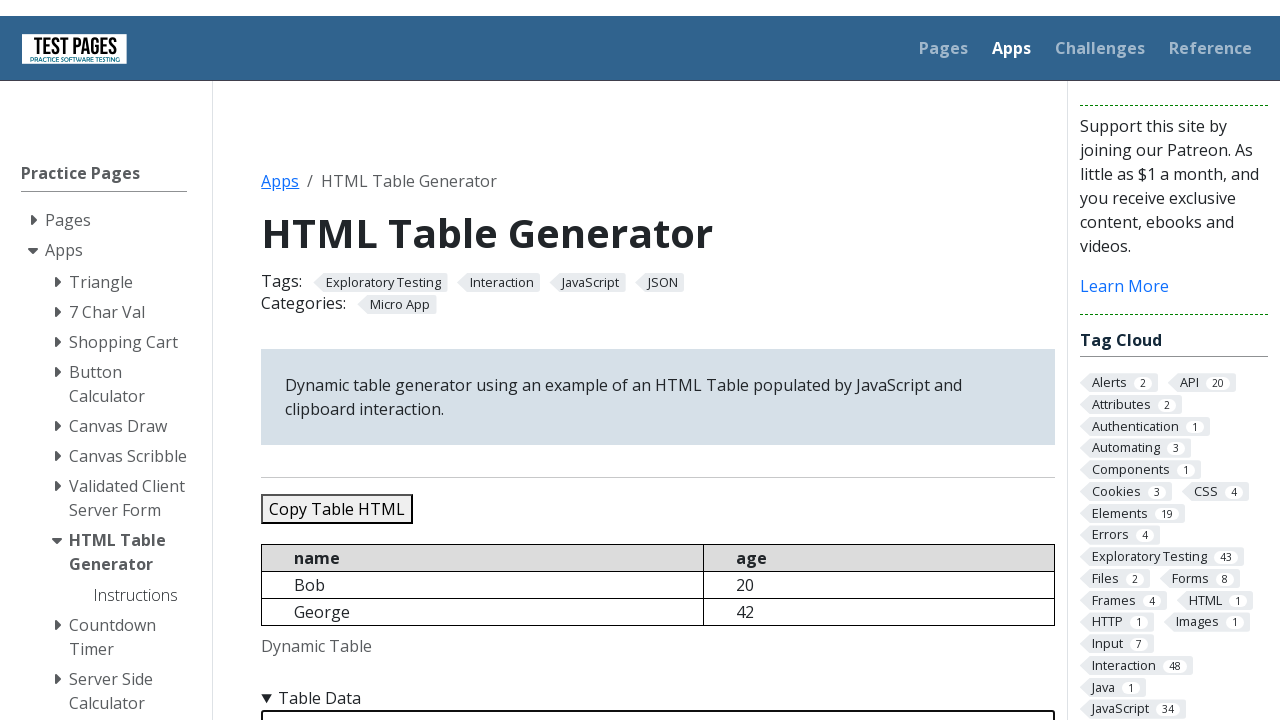

Filled JSON data text area with test data containing 5 records on #jsondata
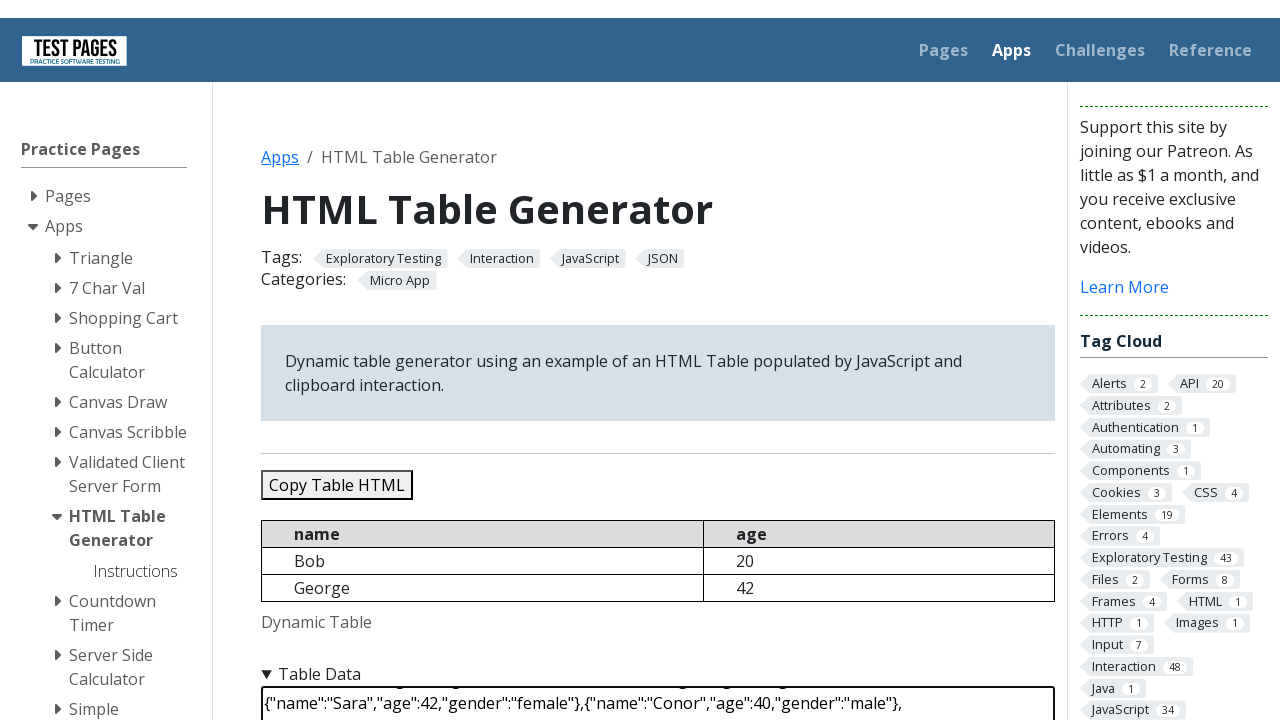

Clicked refresh button to populate the dynamic table at (359, 360) on #refreshtable
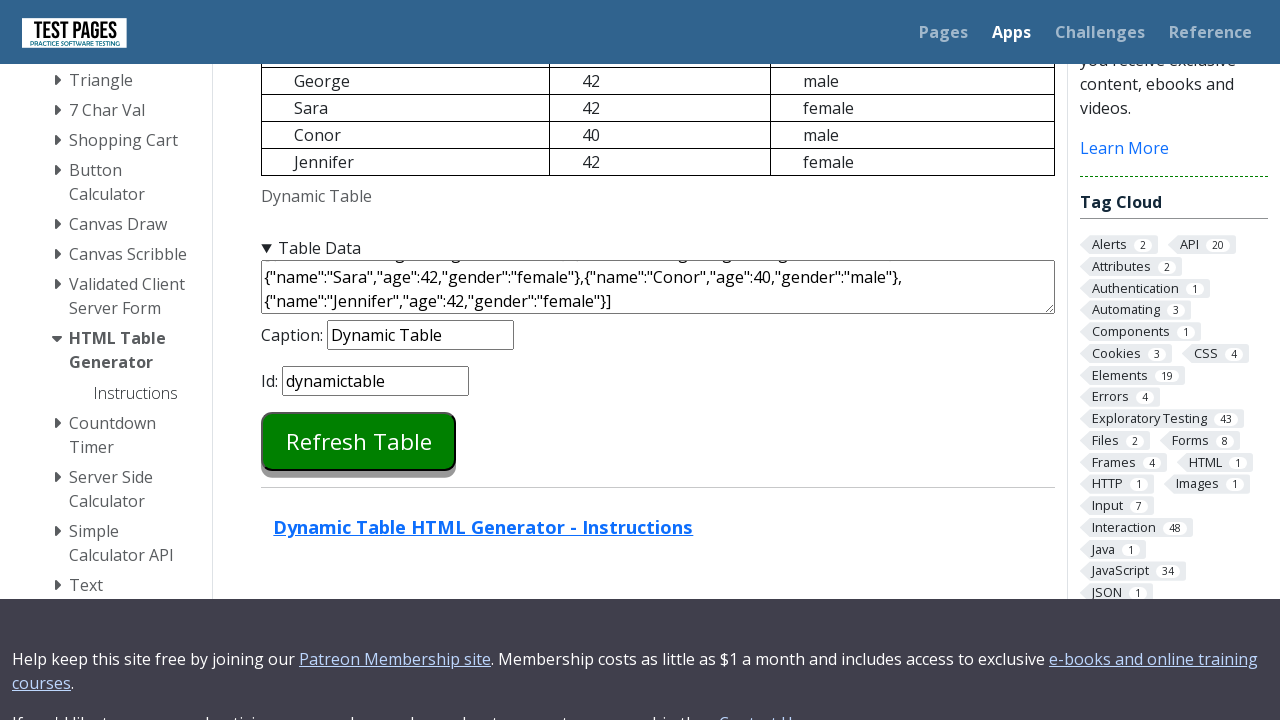

Waited for dynamic table to load
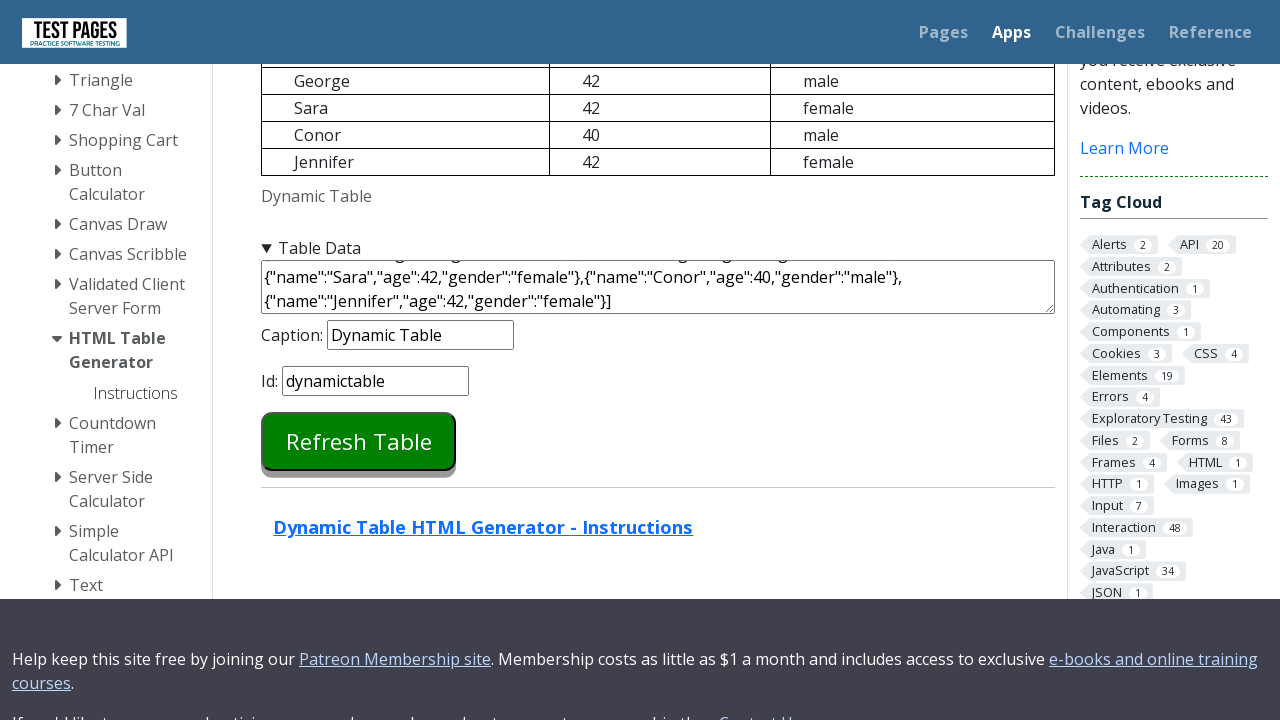

Retrieved all table rows from dynamic table
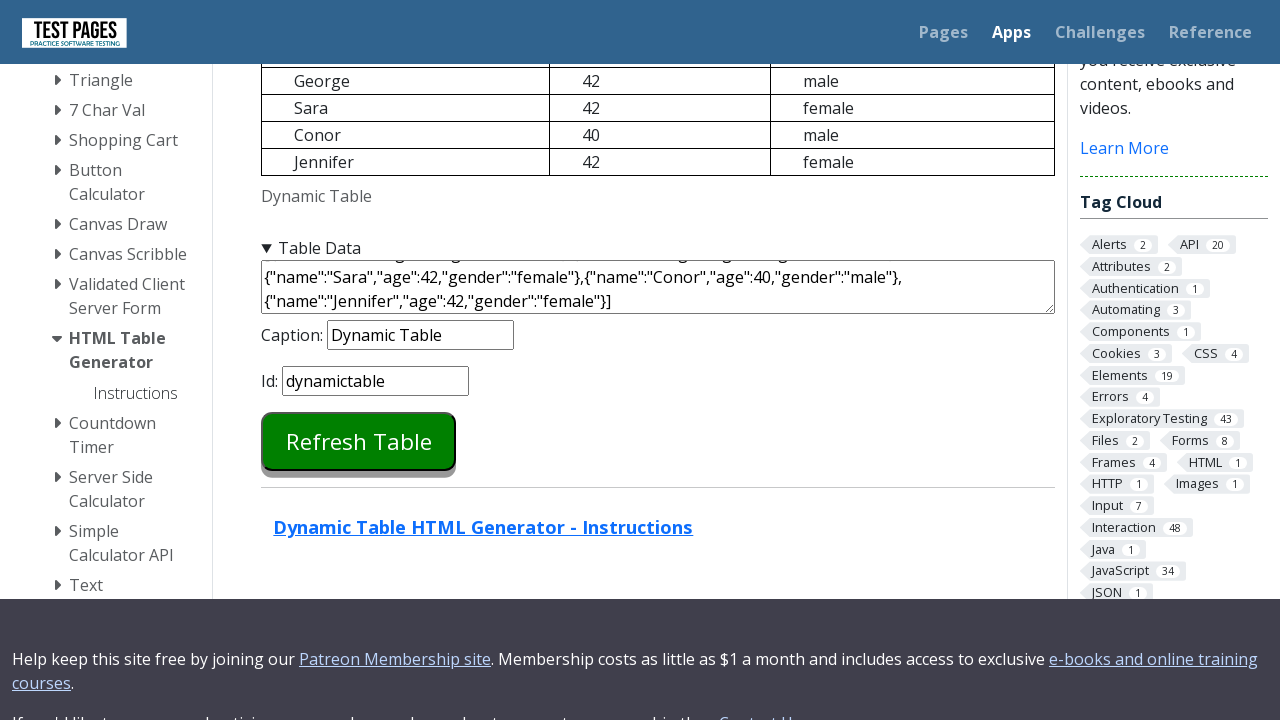

Verified table has 6 rows (1 header + 5 data rows)
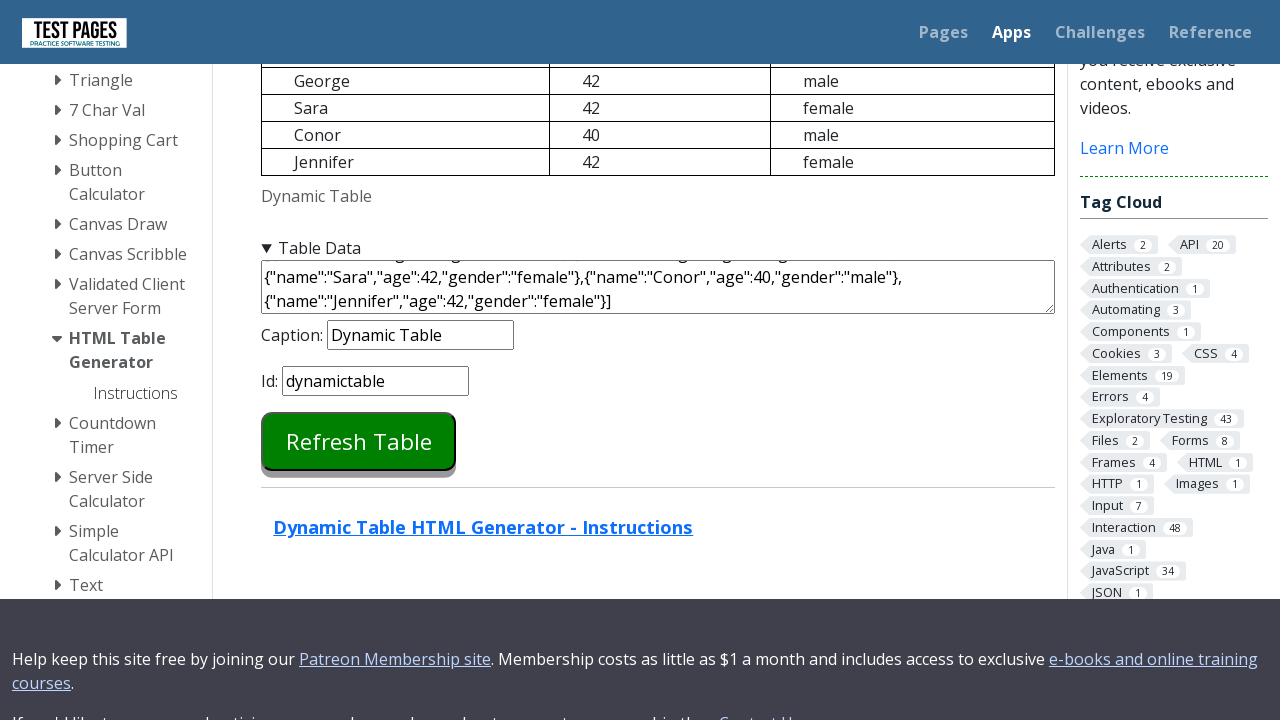

Verified that 'Bob' is visible in the table
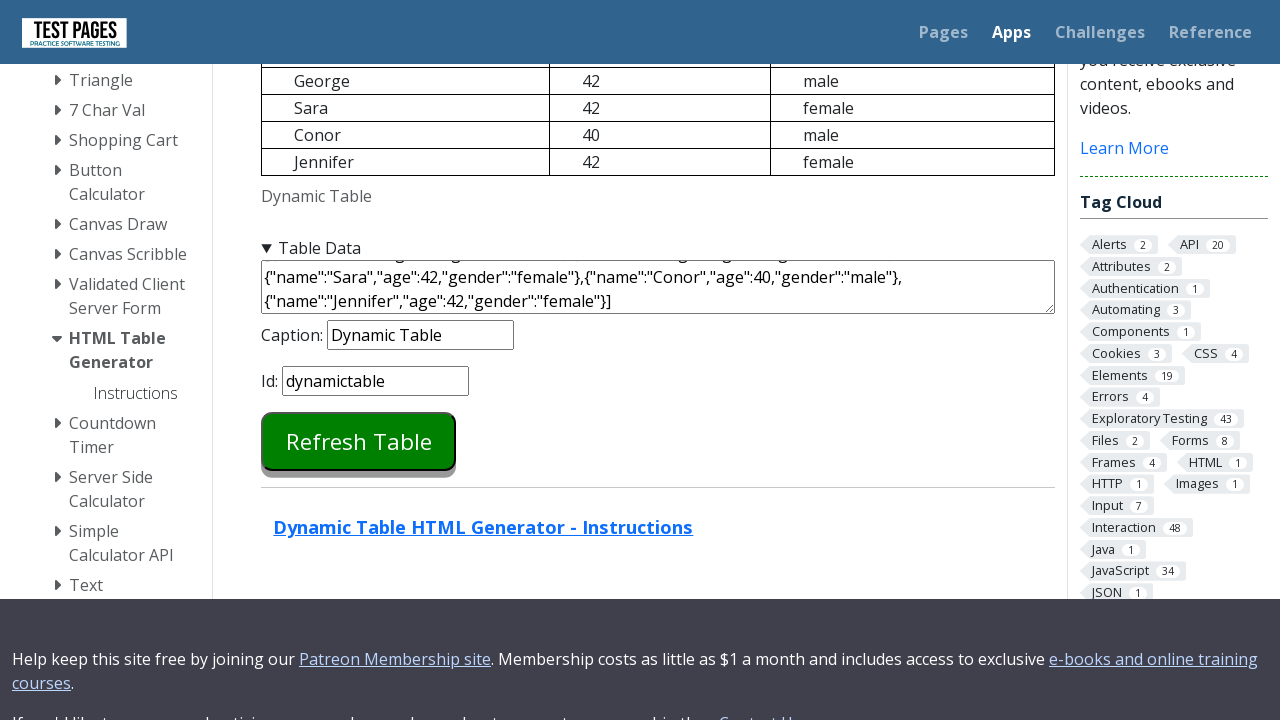

Verified that 'George' is visible in the table
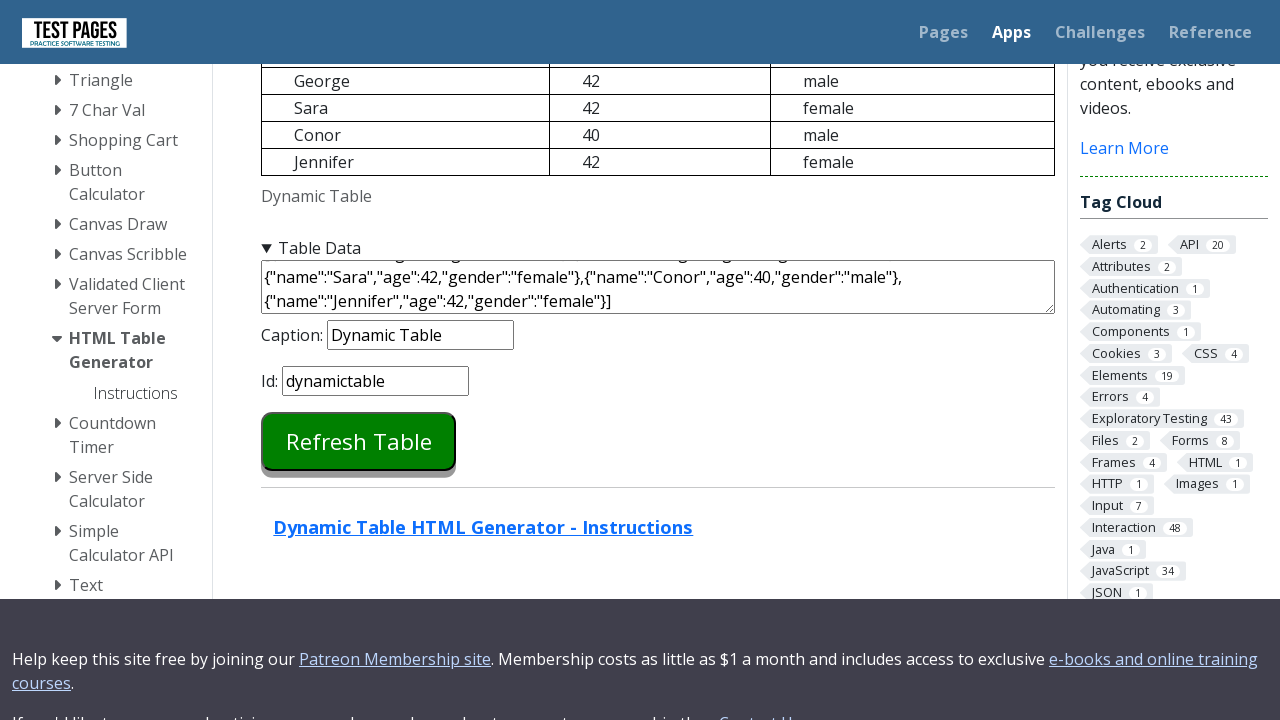

Verified that 'Sara' is visible in the table
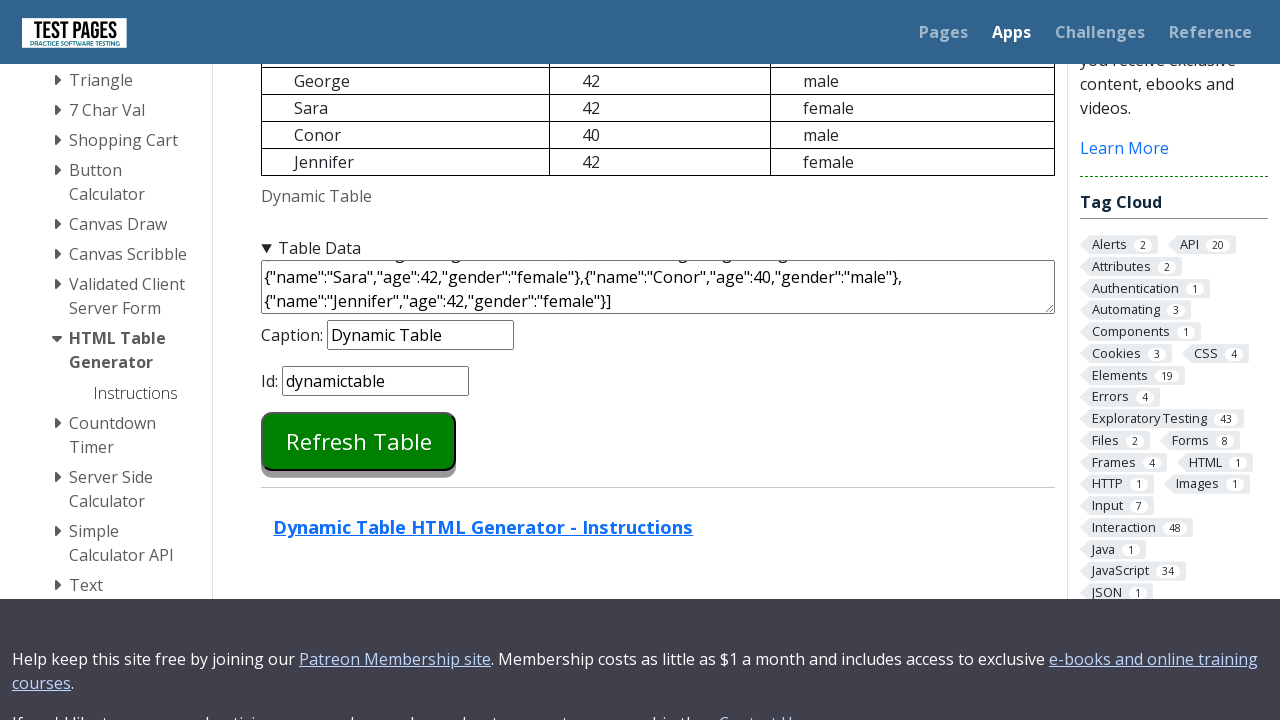

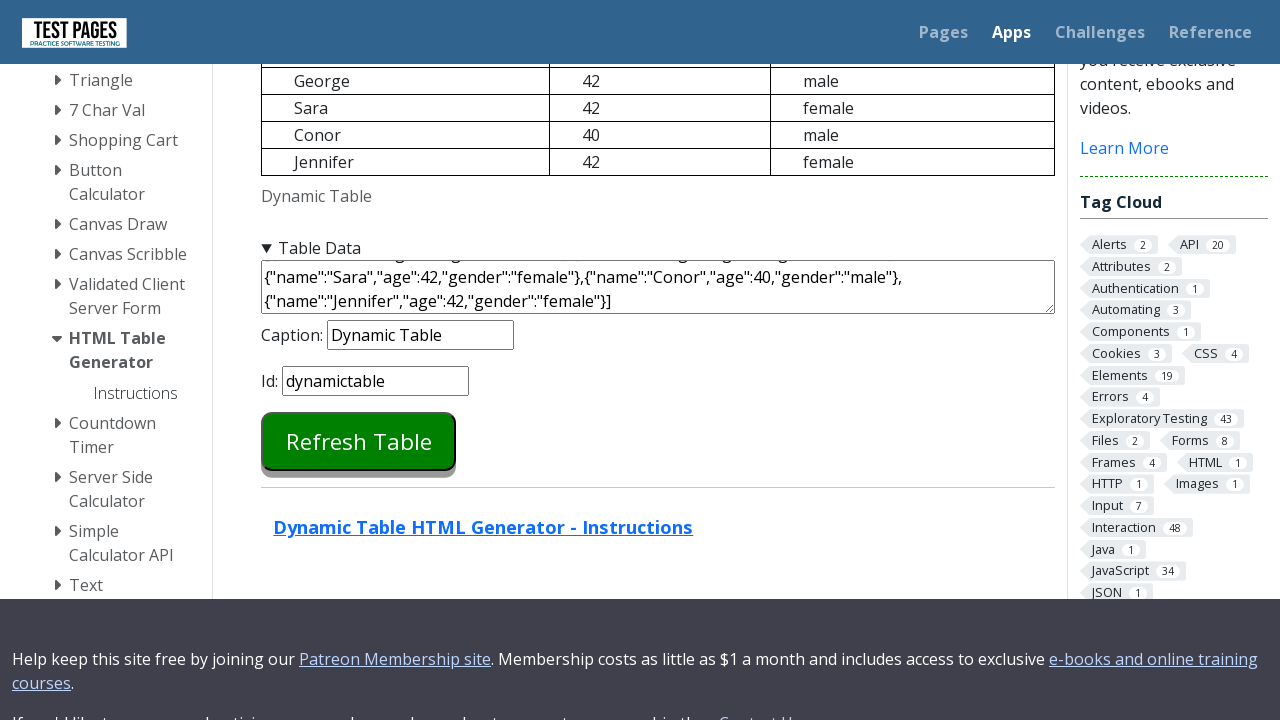